Tests product search functionality on a practice e-commerce site by entering a product name in the search field and verifying the product results appear

Starting URL: https://rahulshettyacademy.com/seleniumPractise/#/

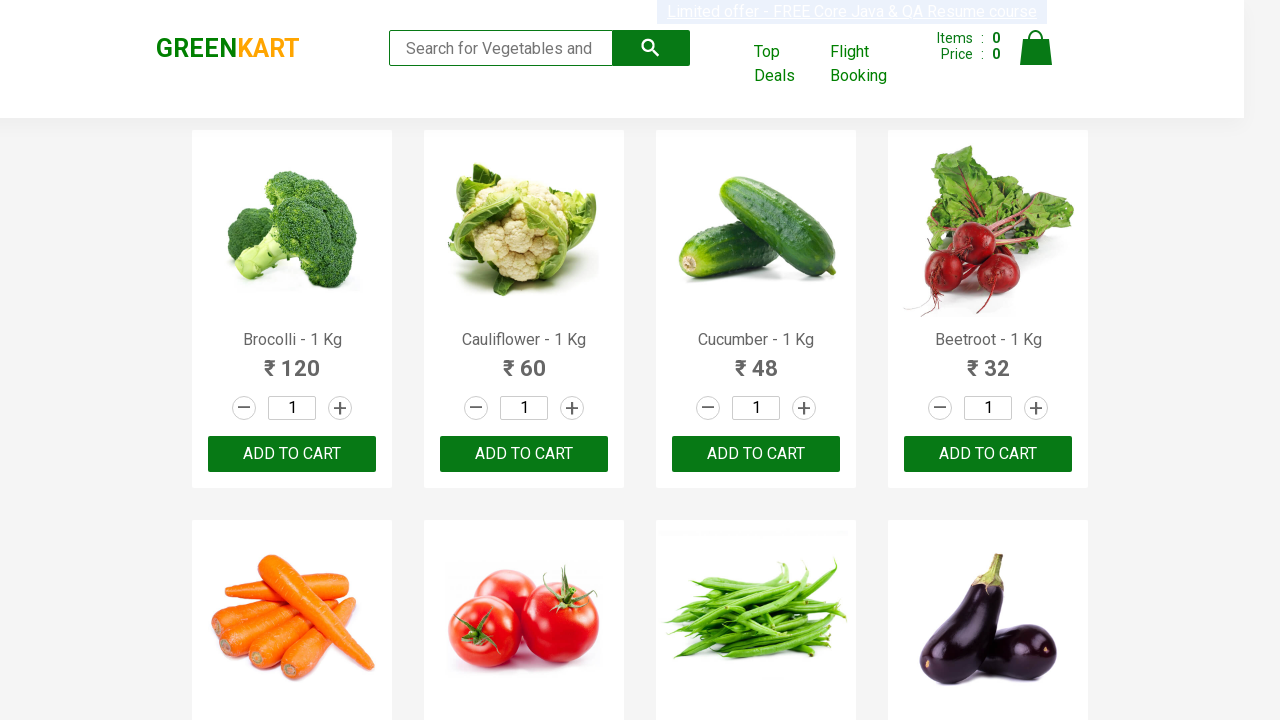

Entered 'Broc' in the search field on input[type='search']
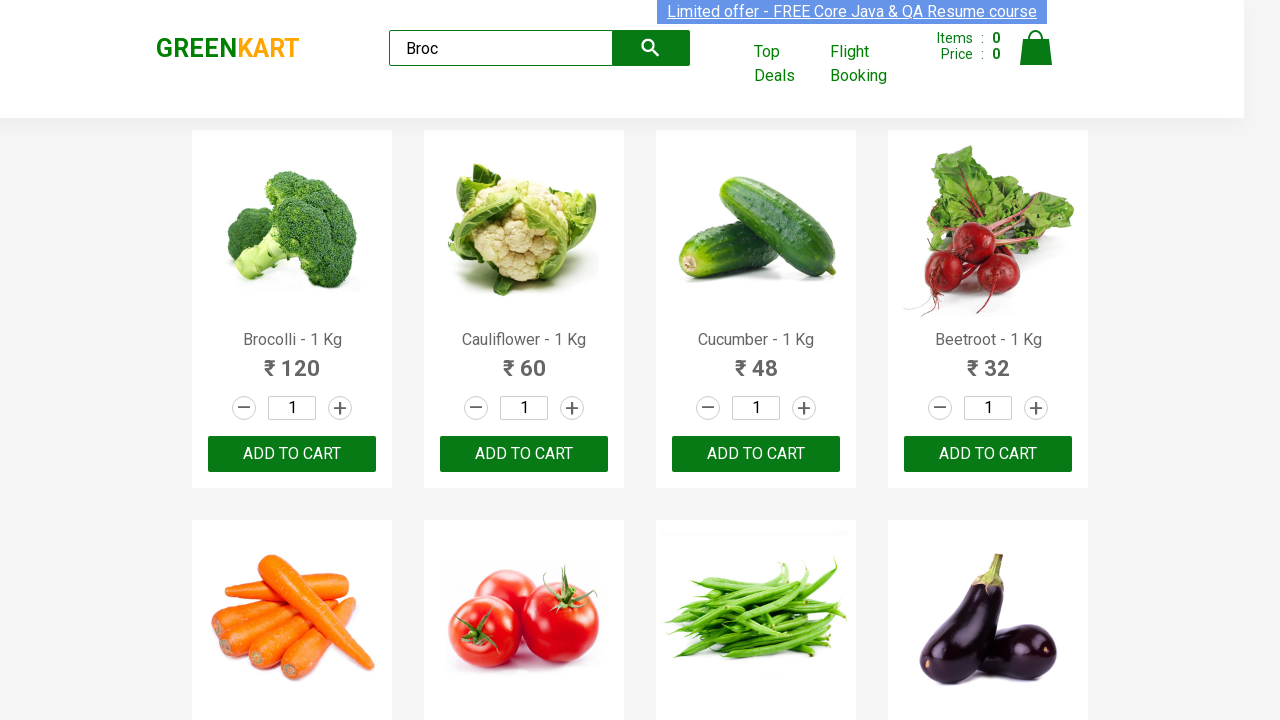

Waited for search results to load
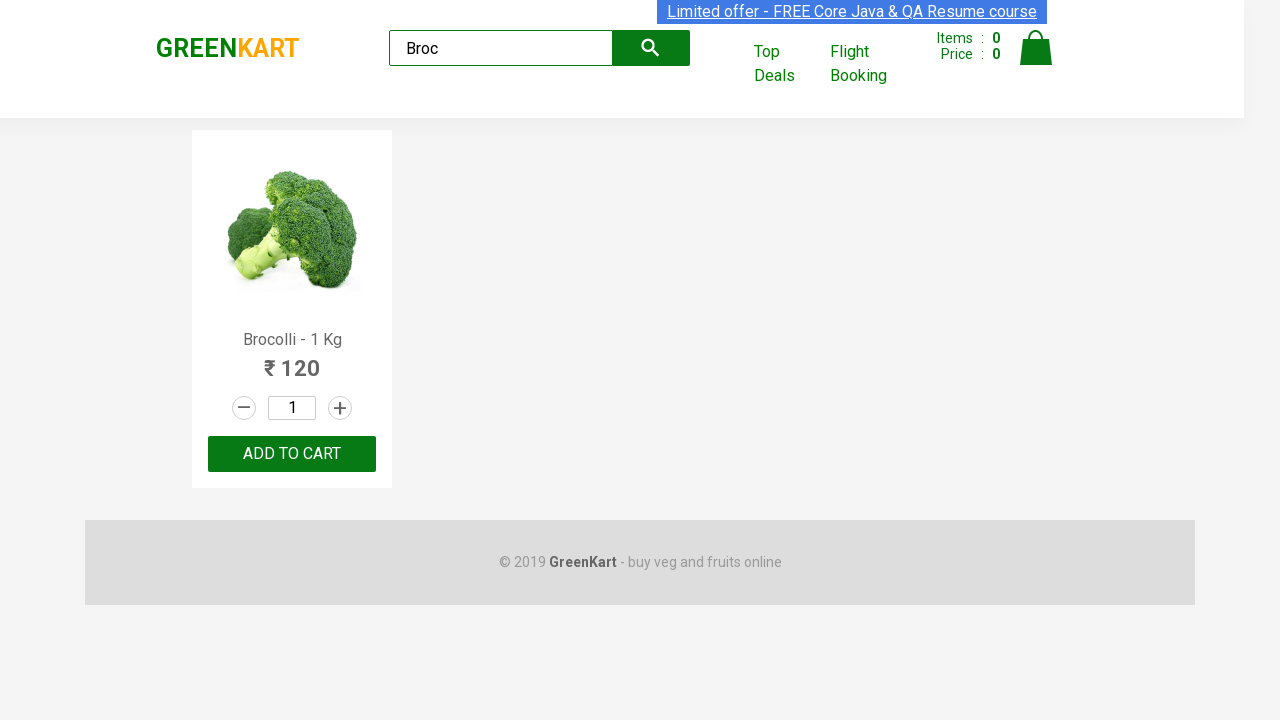

Product name appeared in search results
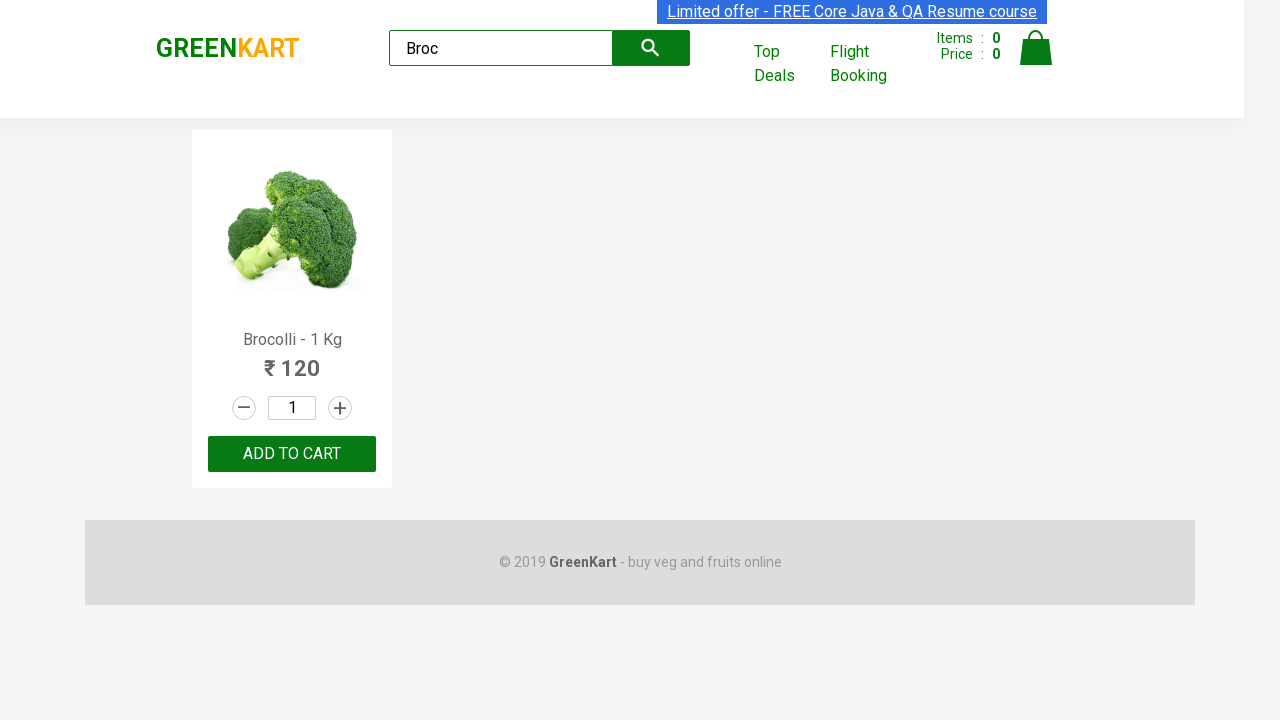

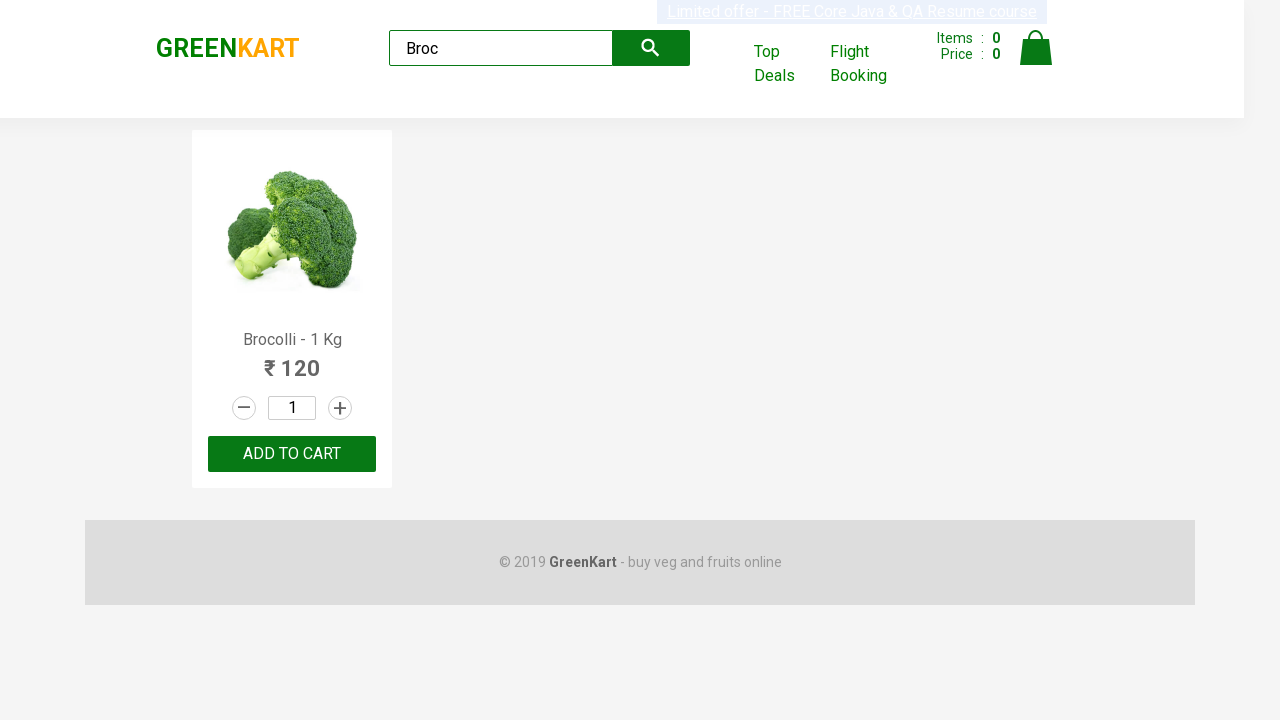